Tests dynamic controls by clicking Remove button to make an element disappear, verifying the "It's gone!" message, then clicking Add button and verifying the "It's back" message

Starting URL: https://the-internet.herokuapp.com/dynamic_controls

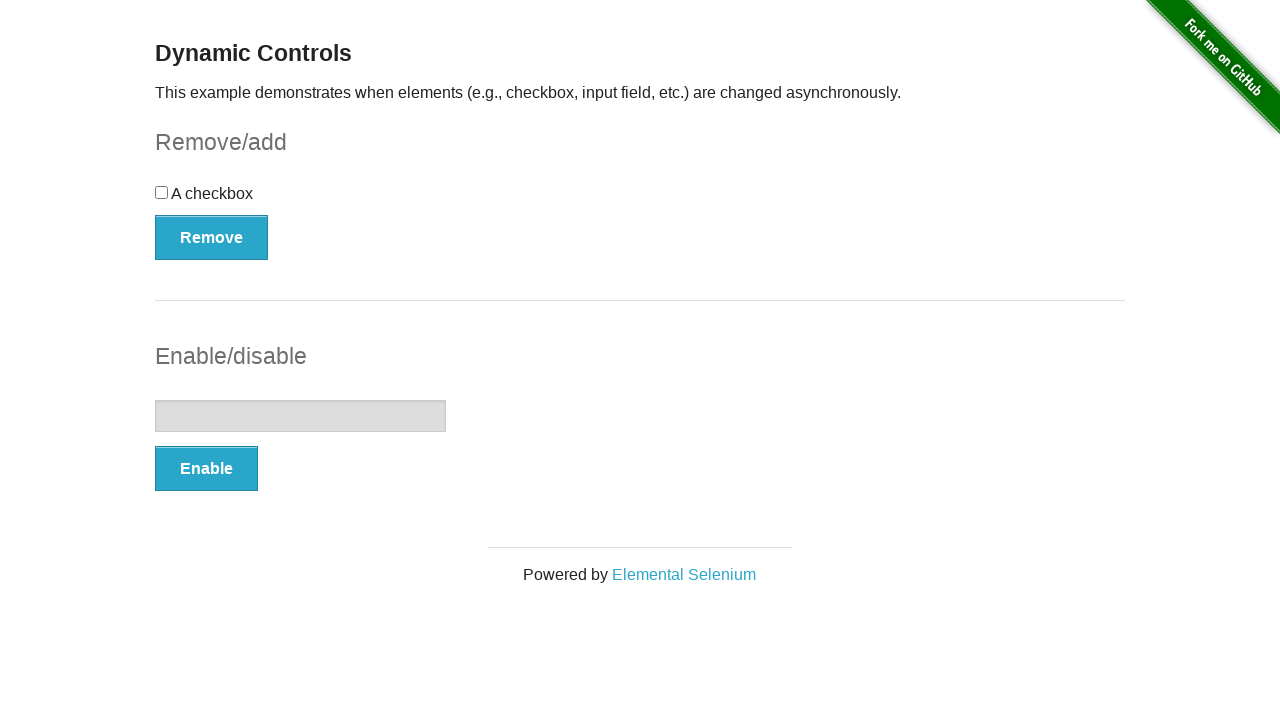

Clicked Remove button to make element disappear at (212, 237) on (//button[@type='button'])[1]
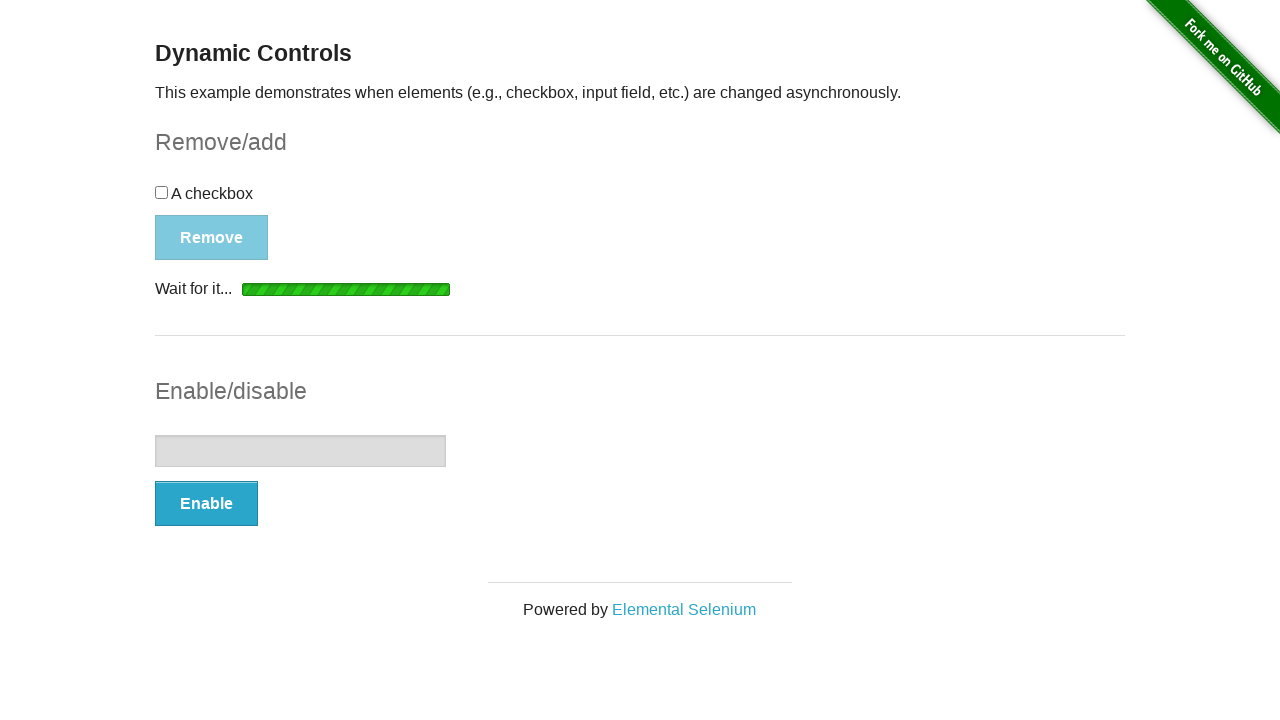

Verified "It's gone!" message is displayed
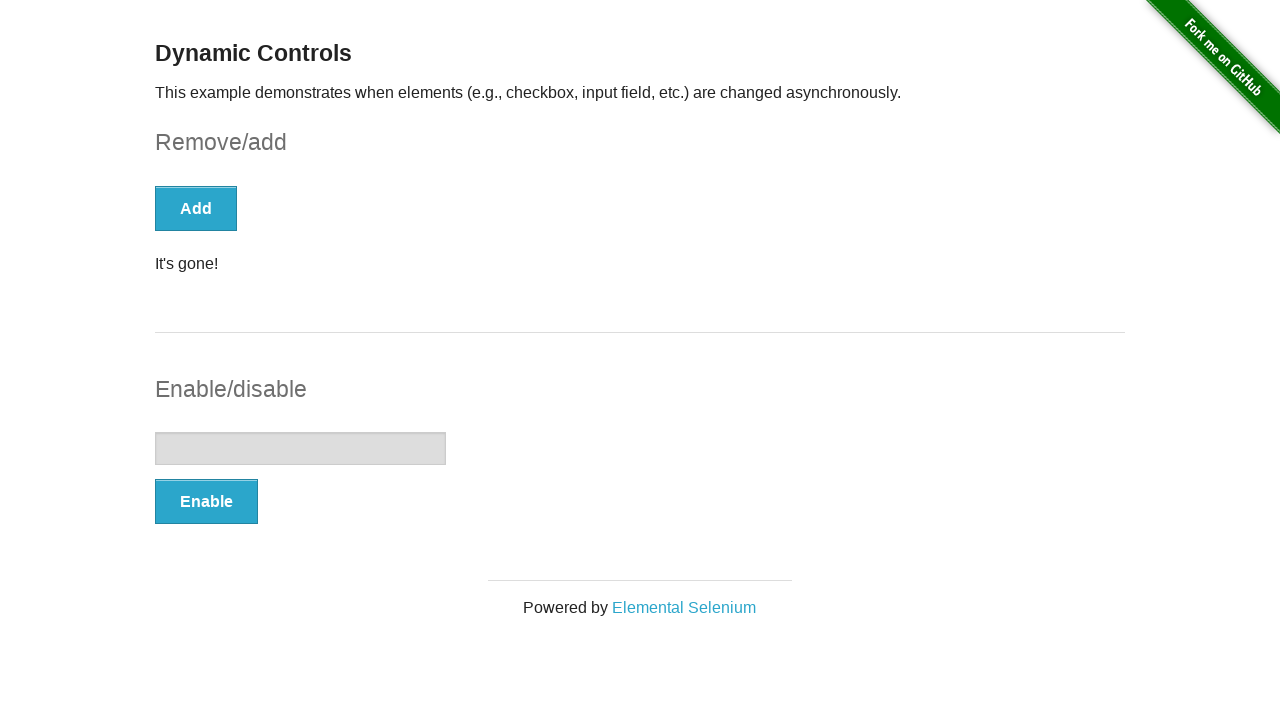

Clicked Add button to restore element at (196, 208) on xpath=//button[@onclick='swapCheckbox()']
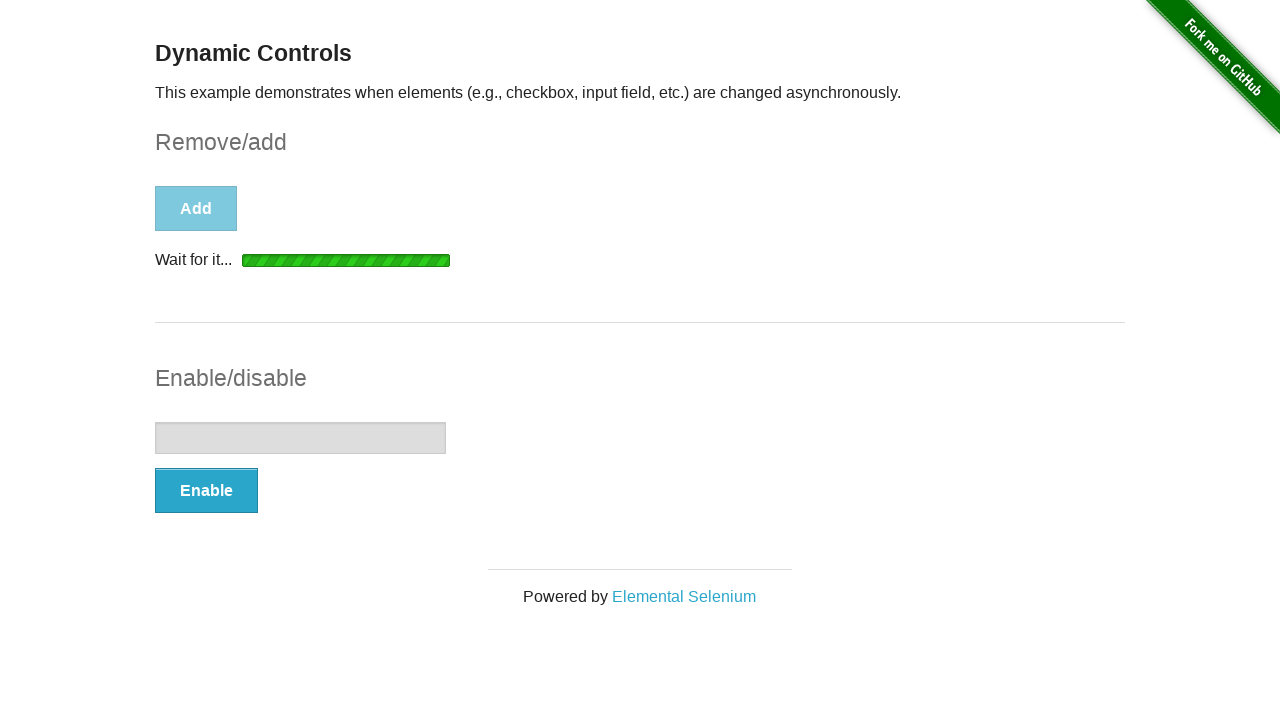

Verified "It's back" message is displayed
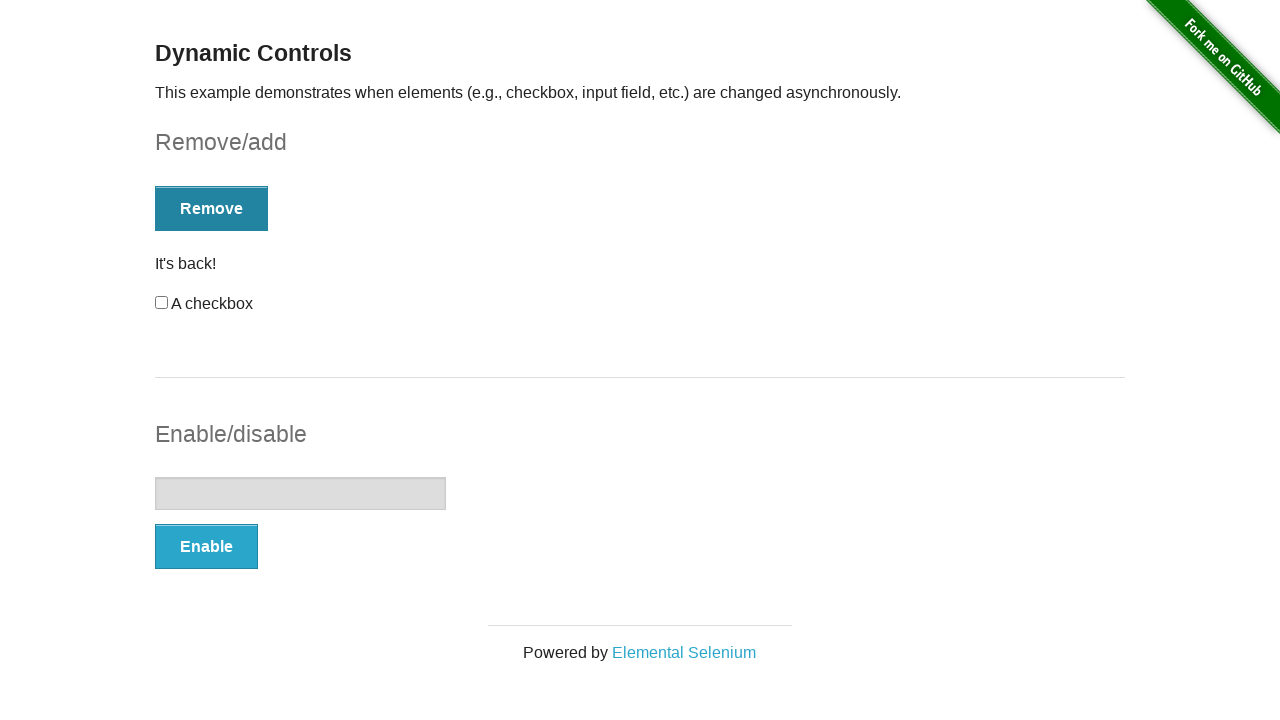

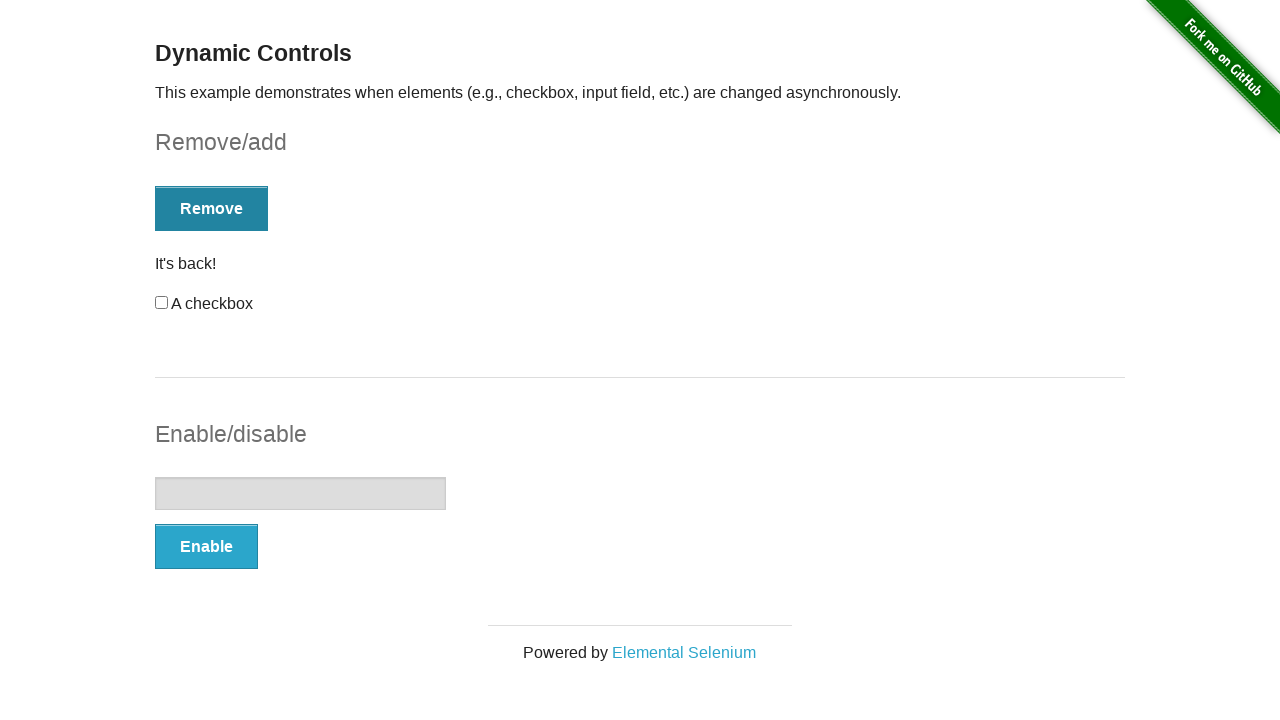